Tests DuckDuckGo search functionality by entering a search query and submitting the form

Starting URL: https://duckduckgo.com

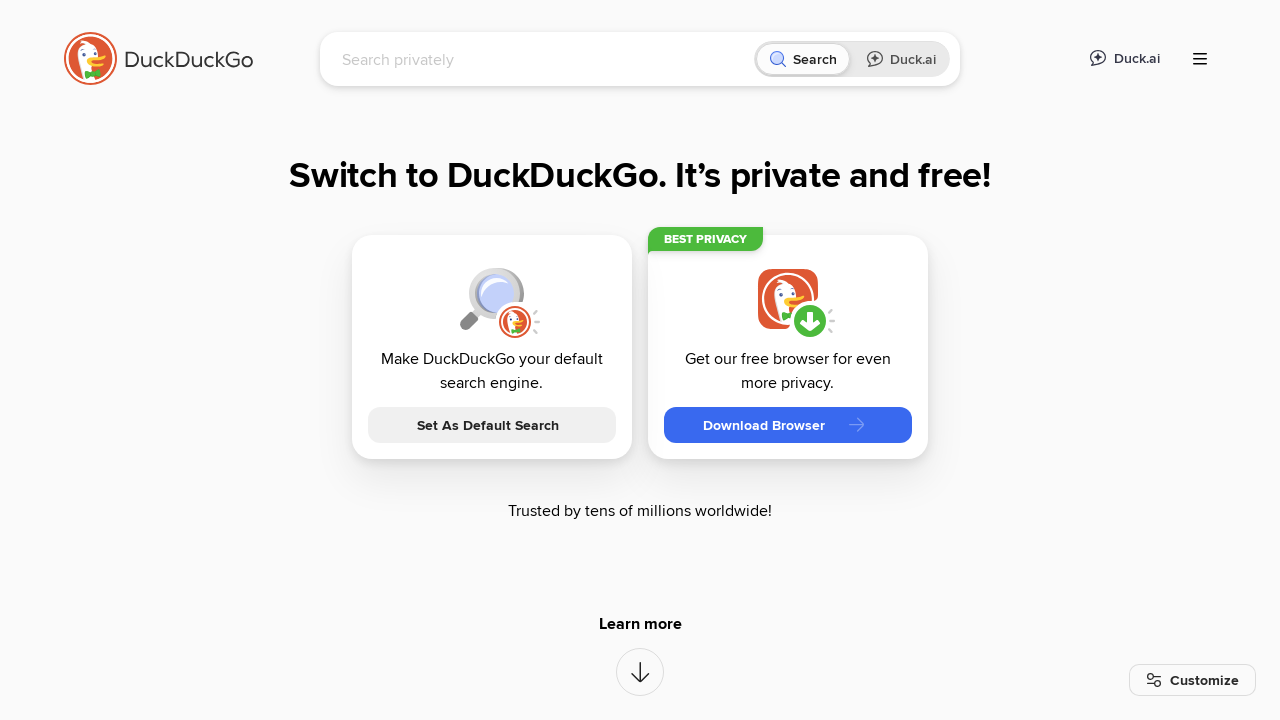

Filled search input with 'Selenium' on input[name='q']
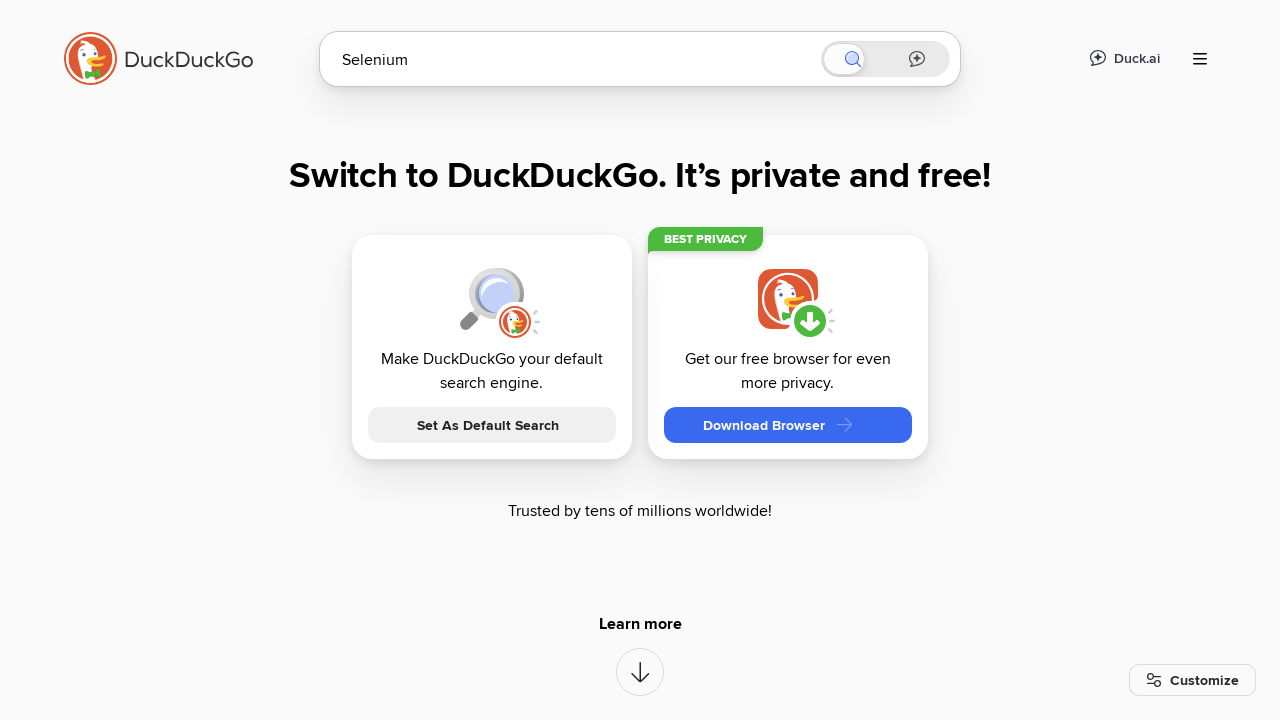

Pressed Enter to submit search form on input[name='q']
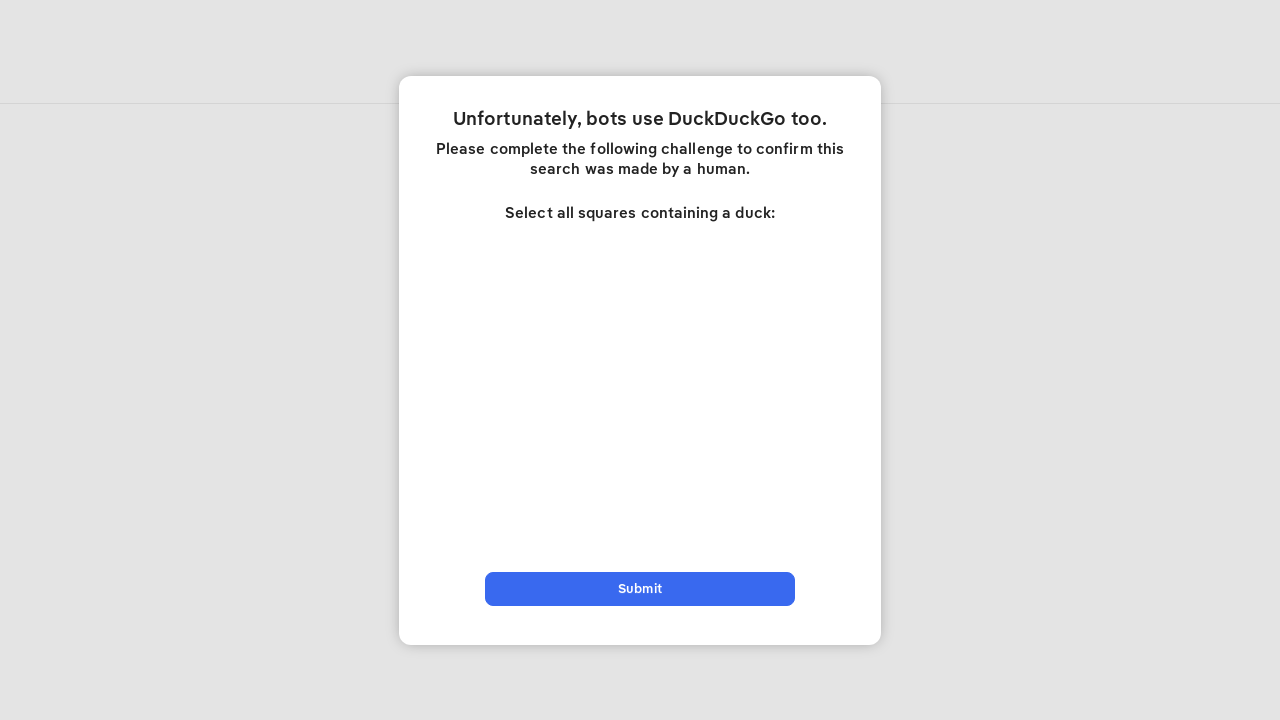

Search results loaded (networkidle state reached)
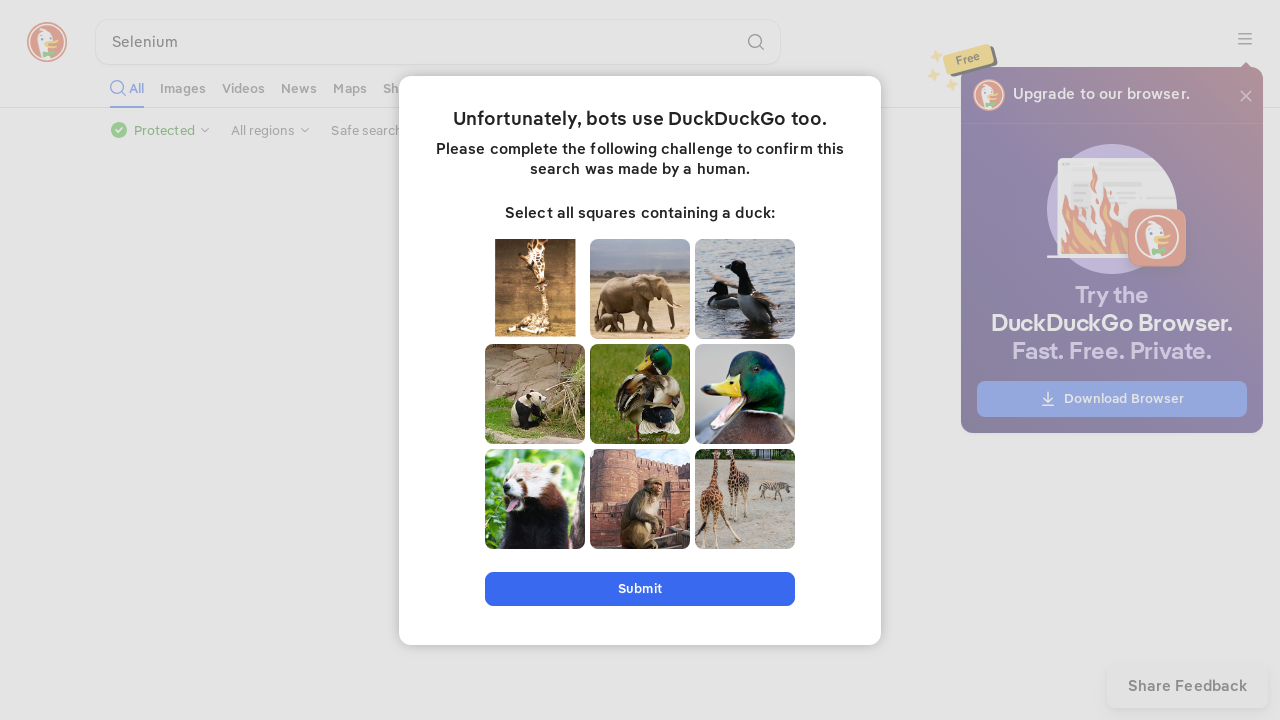

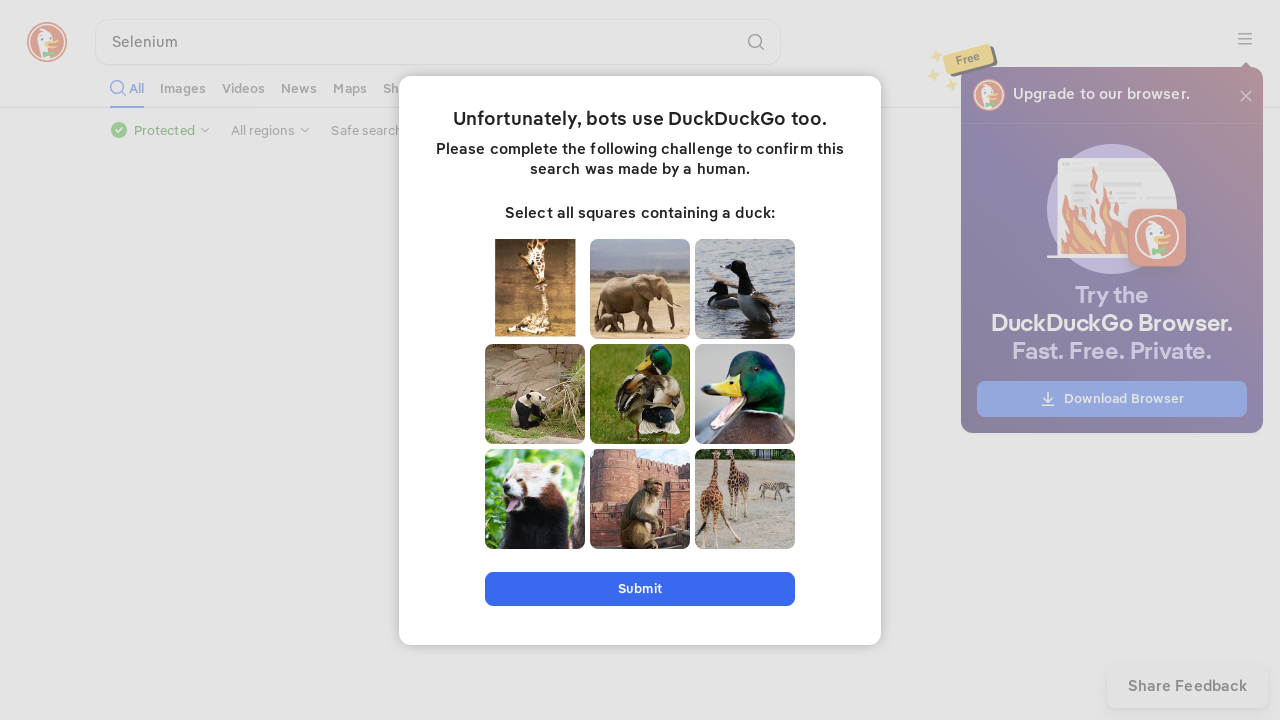